Tests registration form validation with username containing only spaces, verifying the spaces error message.

Starting URL: https://anatoly-karpovich.github.io/demo-login-form/

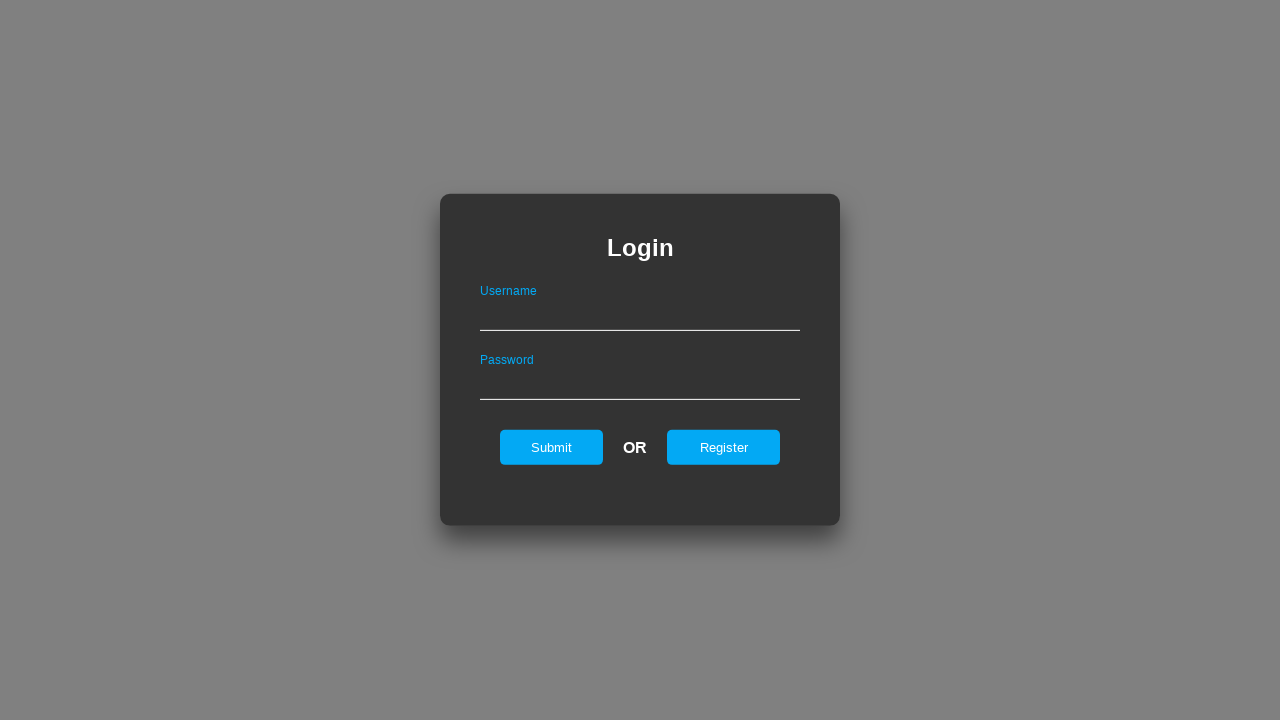

Clicked register link to navigate to registration form at (724, 447) on #registerOnLogin
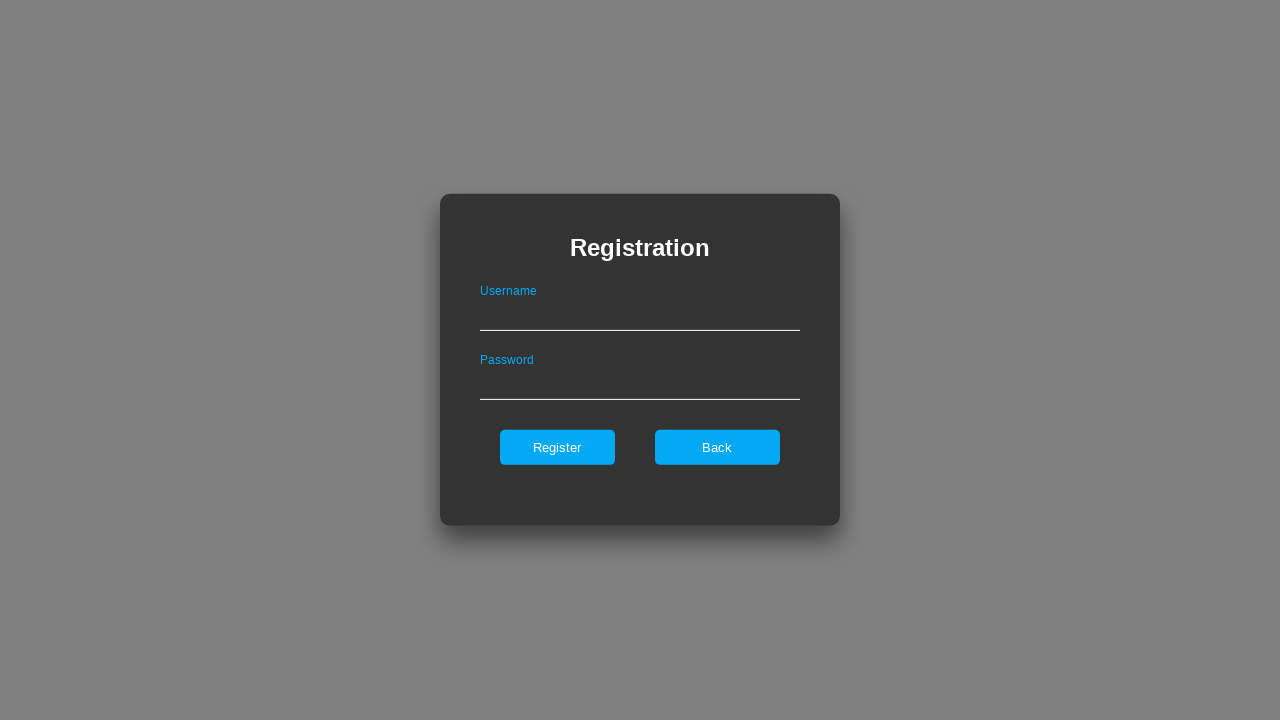

Filled username field with only spaces on #userNameOnRegister
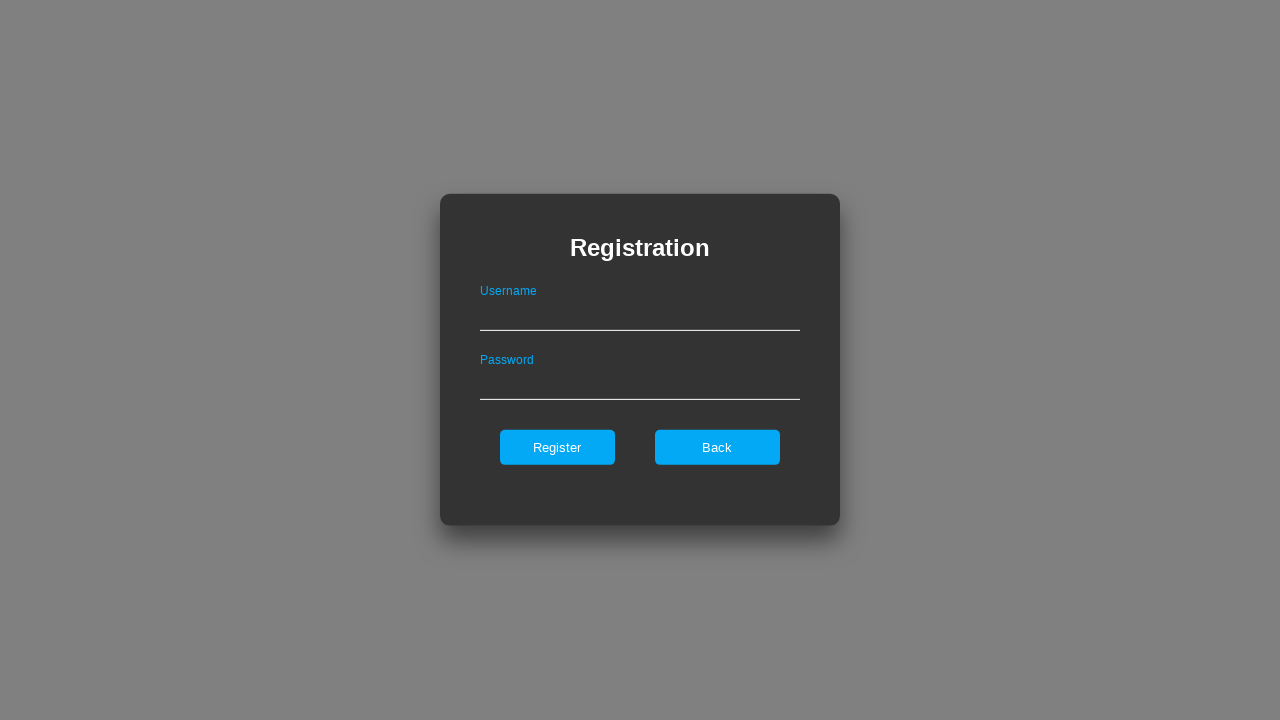

Filled password field with '12345678qQ' on #passwordOnRegister
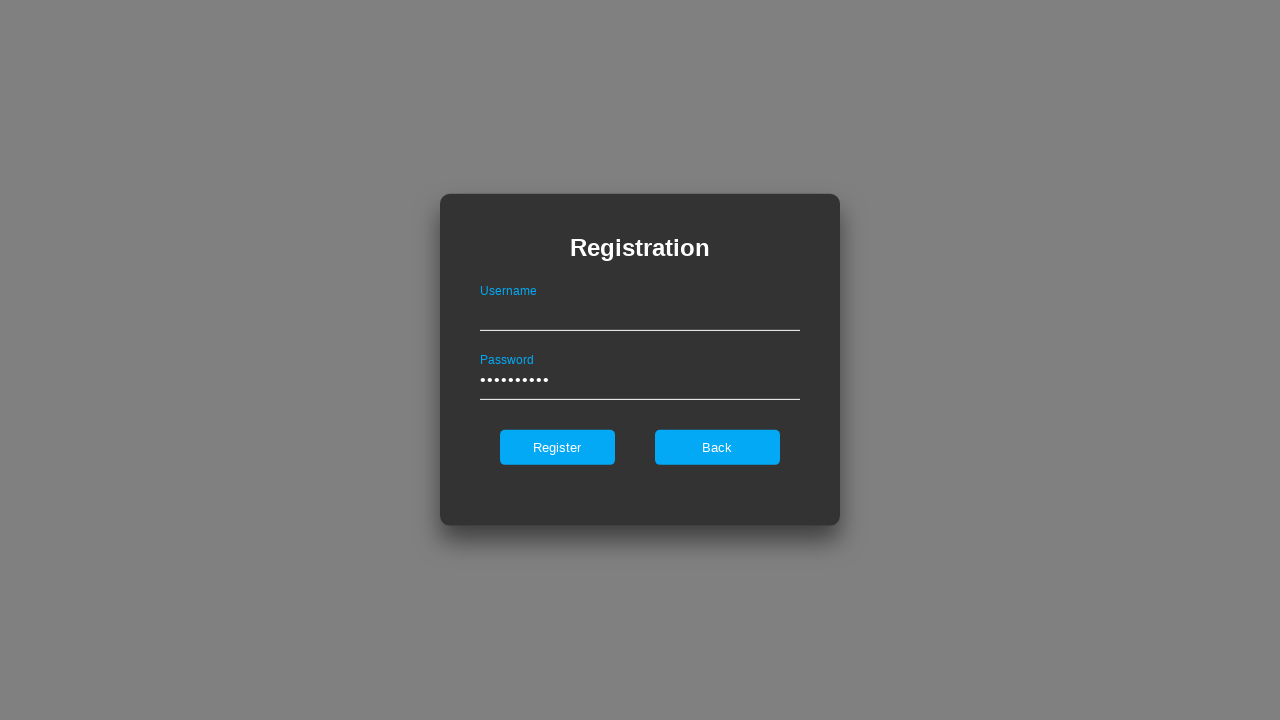

Clicked register button to submit form at (557, 447) on #register
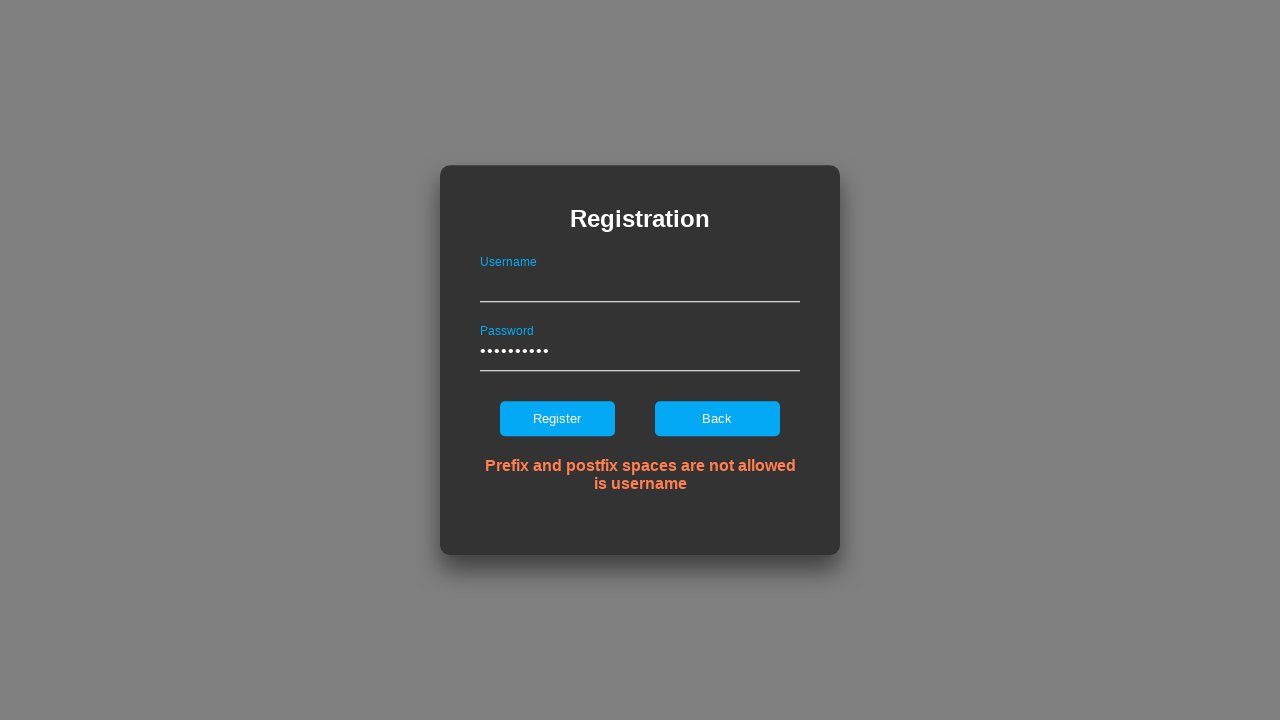

Verified error message appears: 'Prefix and postfix spaces are not allowed is username'
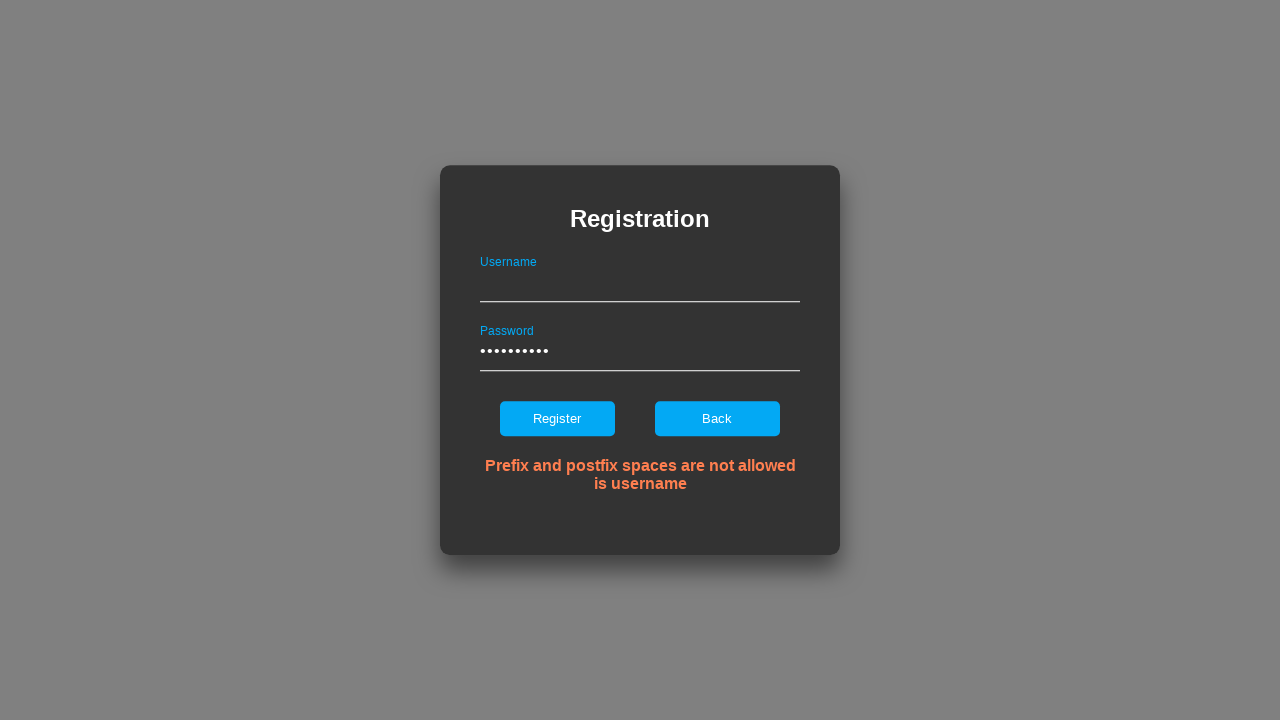

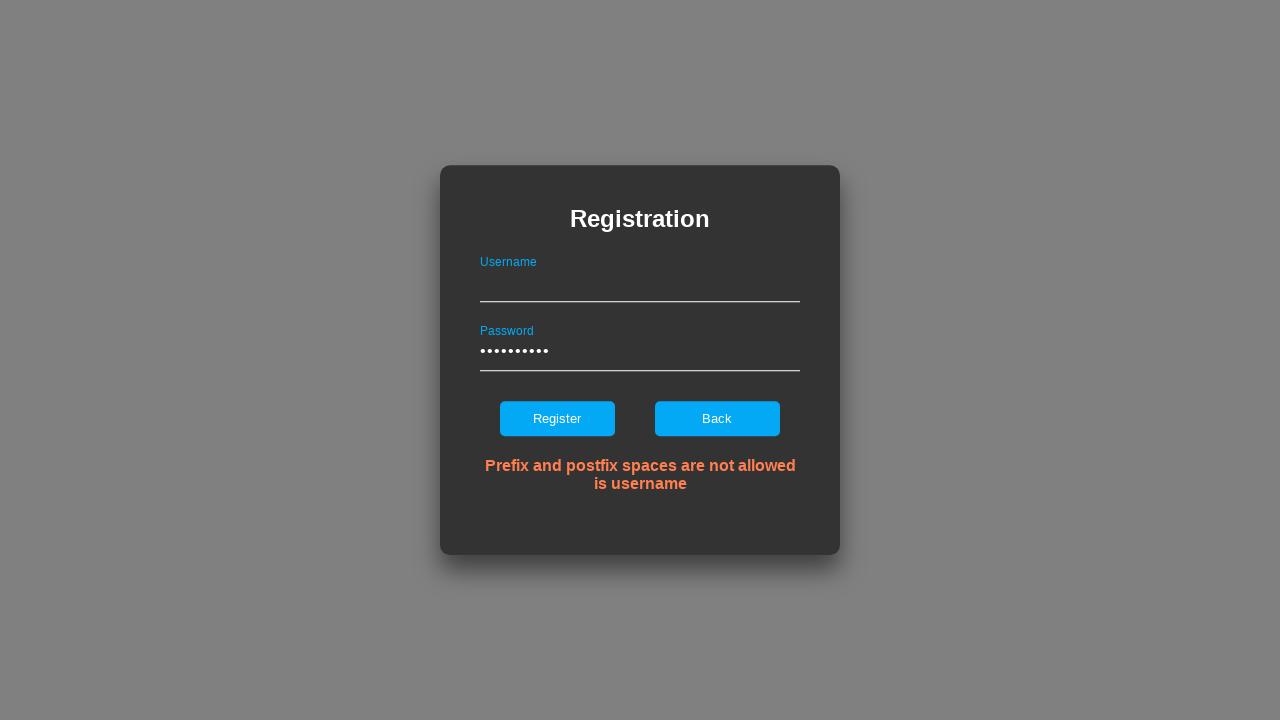